Tests interaction with a disabled text field by navigating to the Disabled section of a demo app and using JavaScript to inject a value into a disabled input field.

Starting URL: https://demoapps.qspiders.com/ui

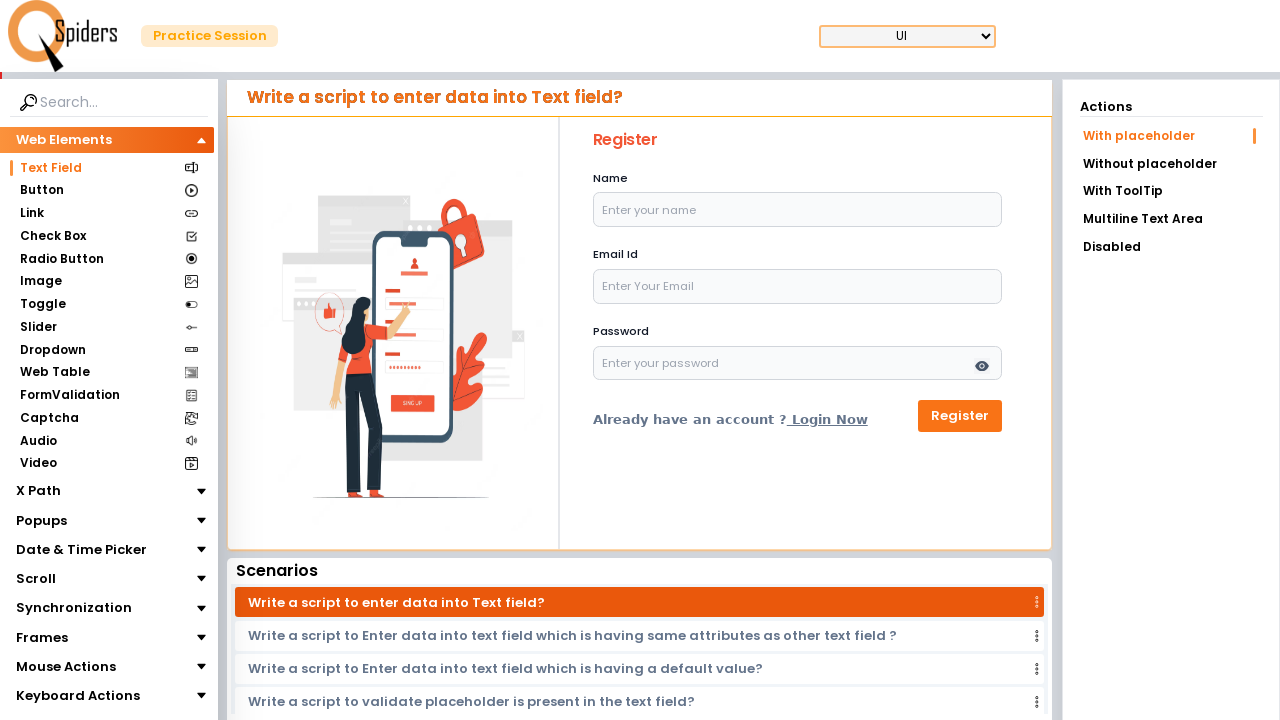

Clicked on the 'Disabled' menu item at (1171, 247) on xpath=//li[normalize-space()='Disabled']
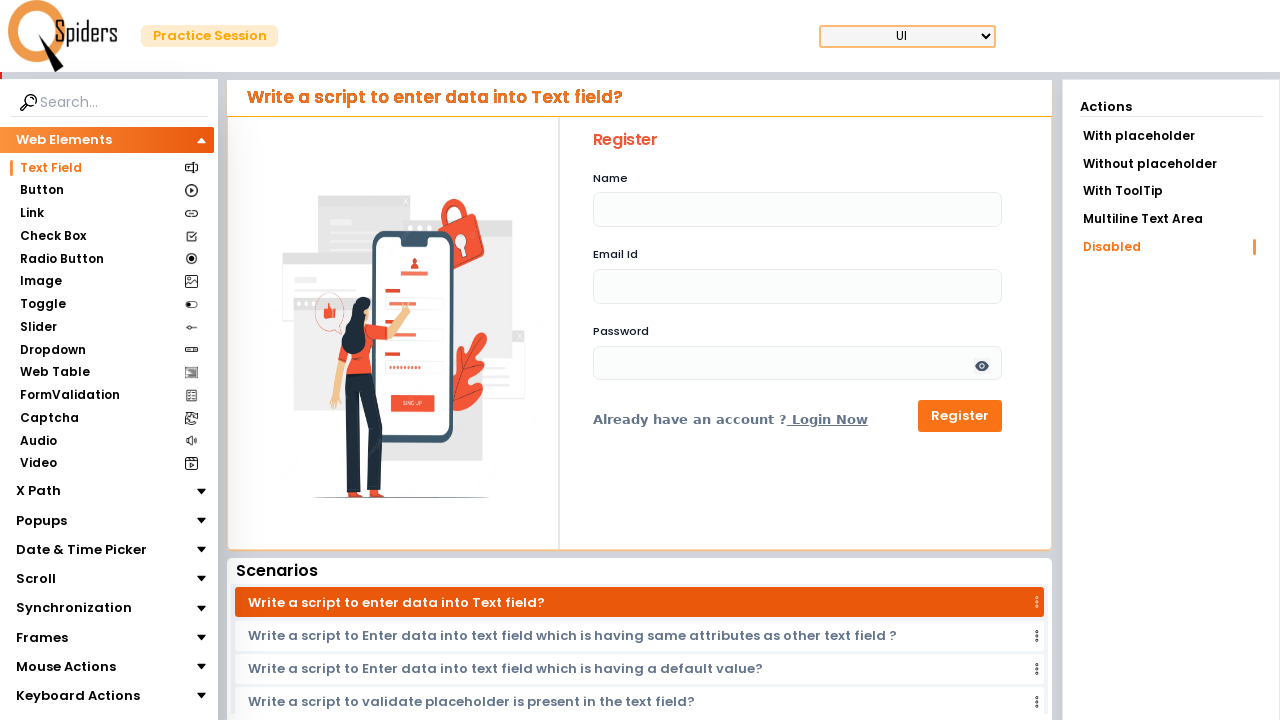

Disabled text field with id 'name' is now visible
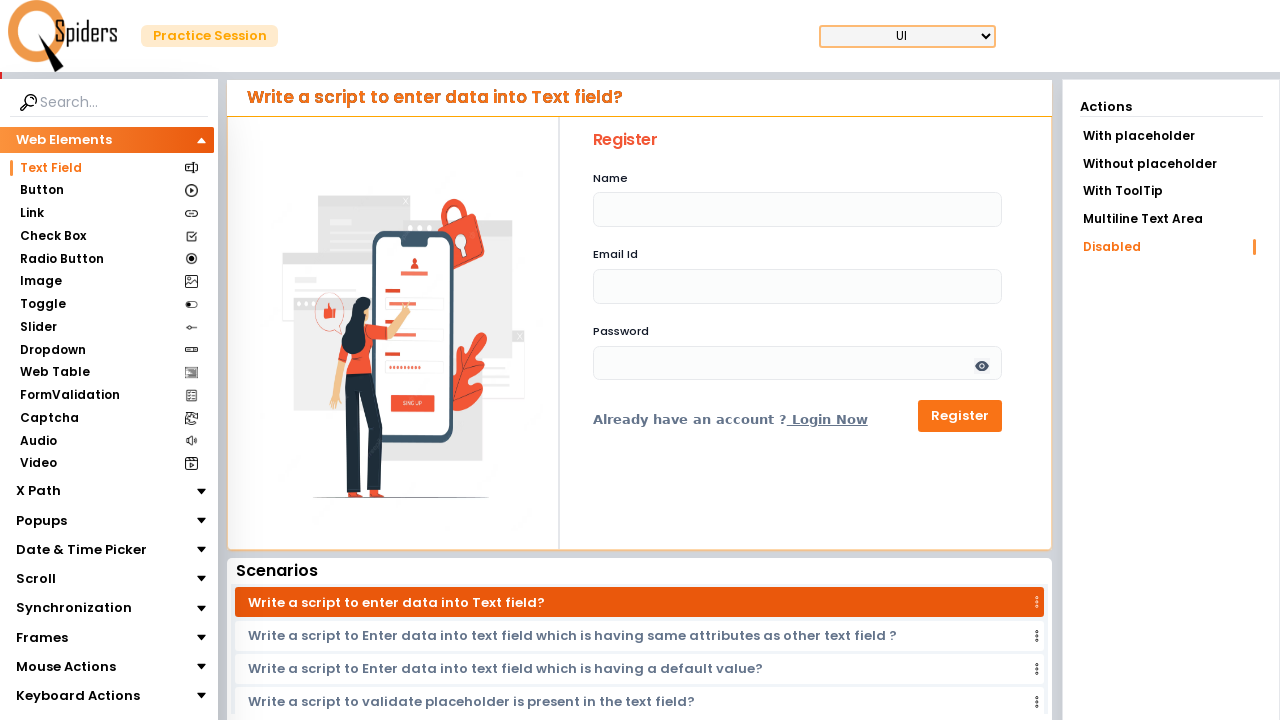

Injected 'Hello Test User' into the disabled text field using JavaScript
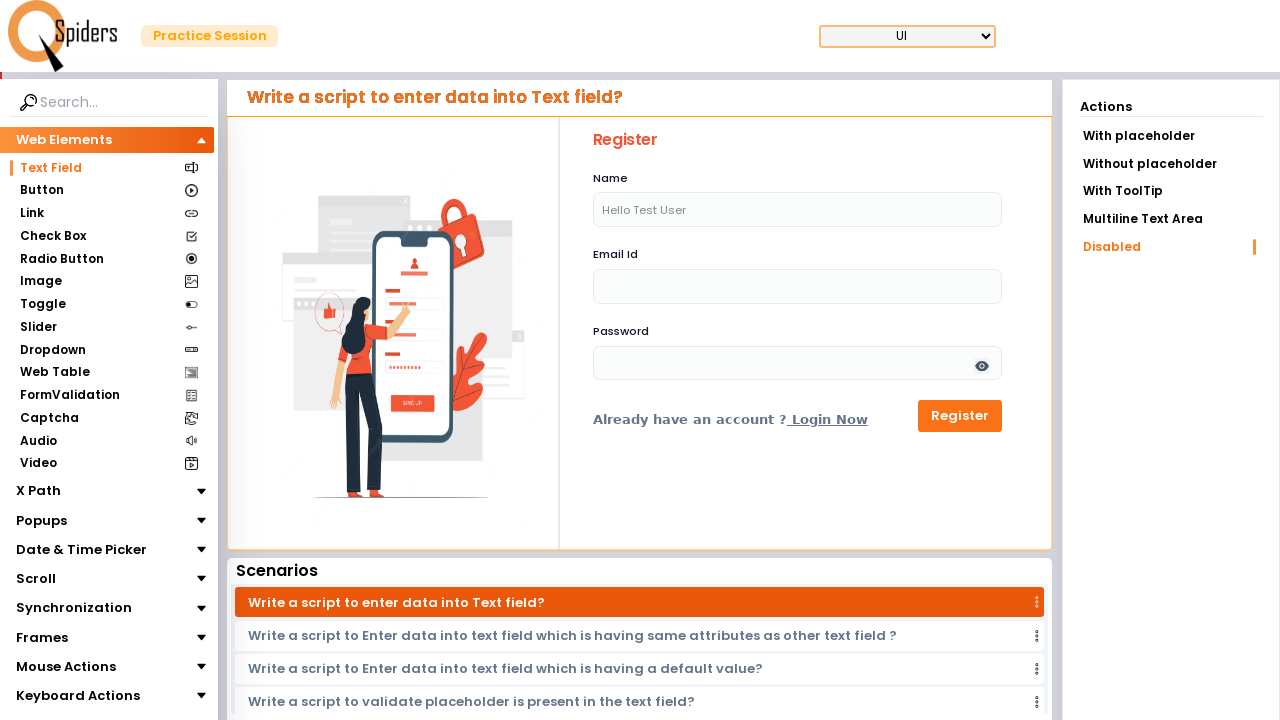

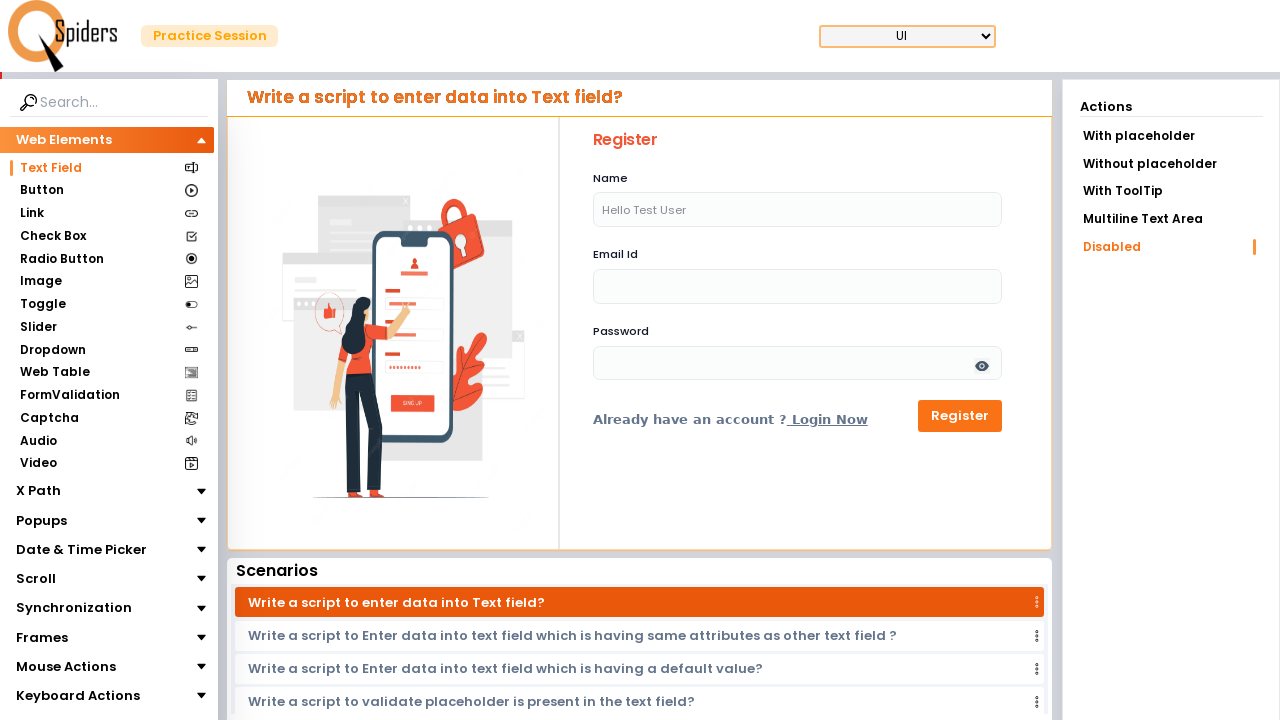